Navigates to a blog website and verifies that an image element is present on the page

Starting URL: https://ohenziblog.com

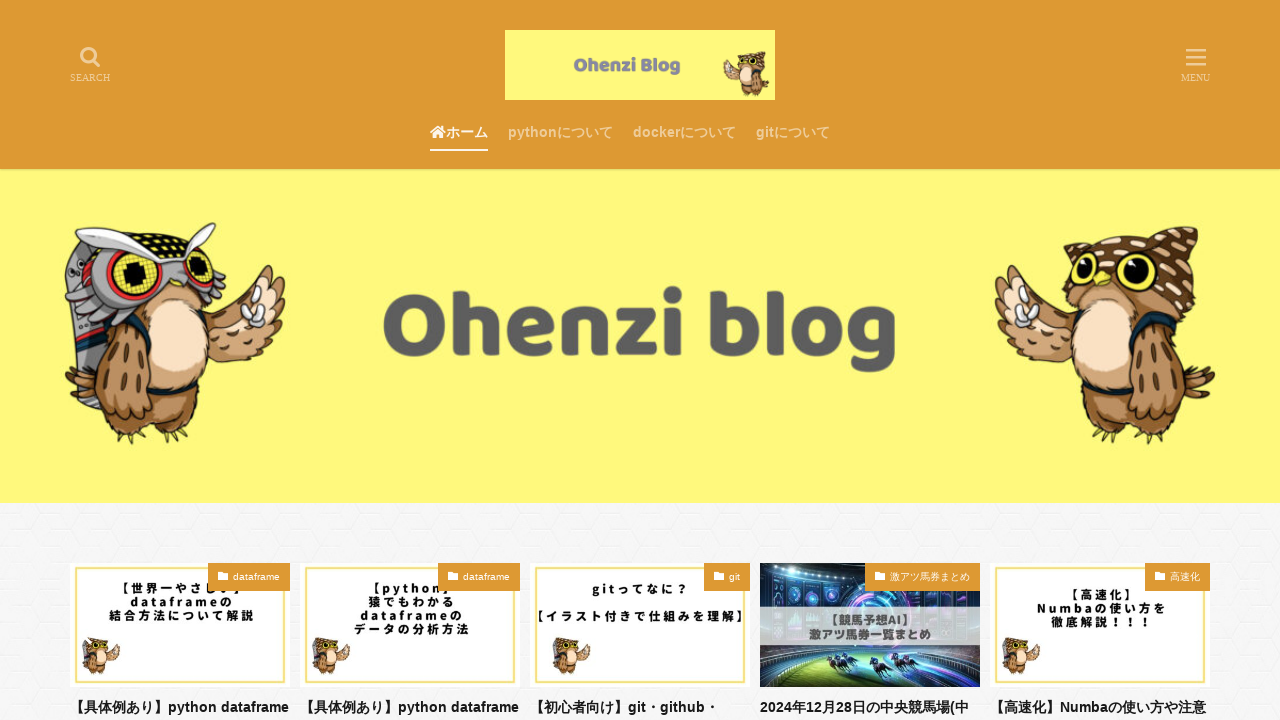

Navigated to https://ohenziblog.com
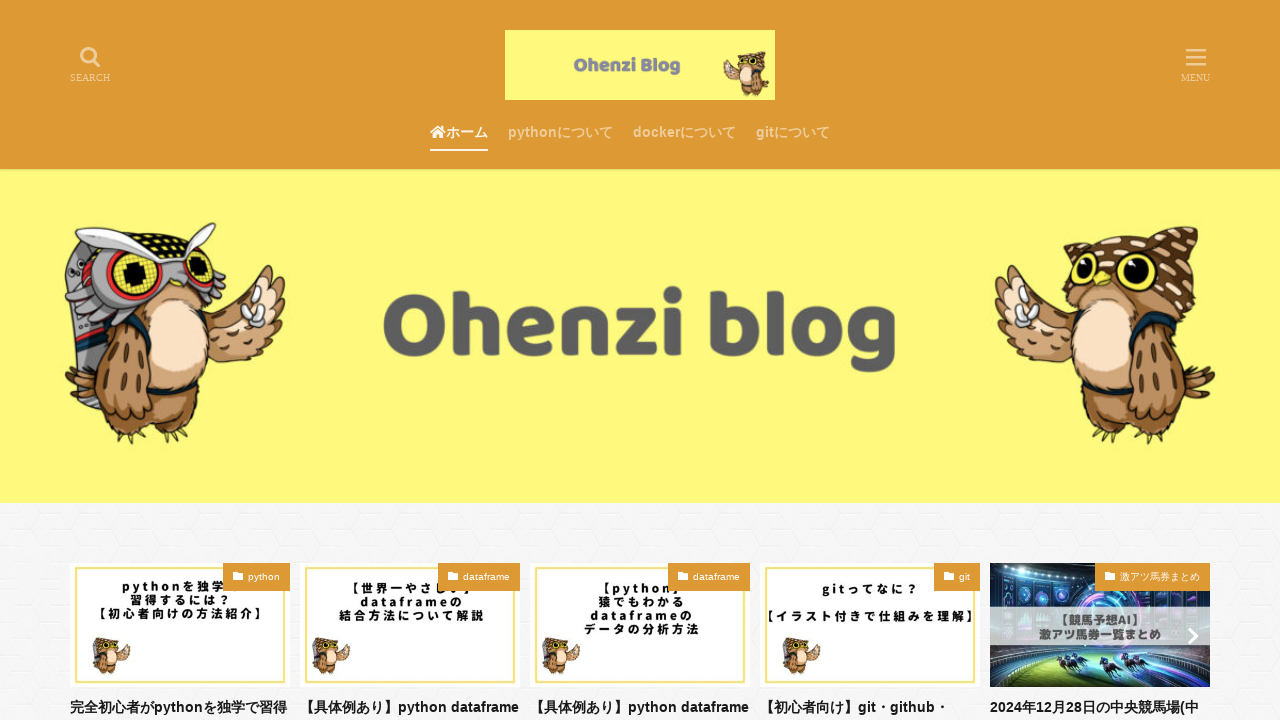

Image element is present on the page
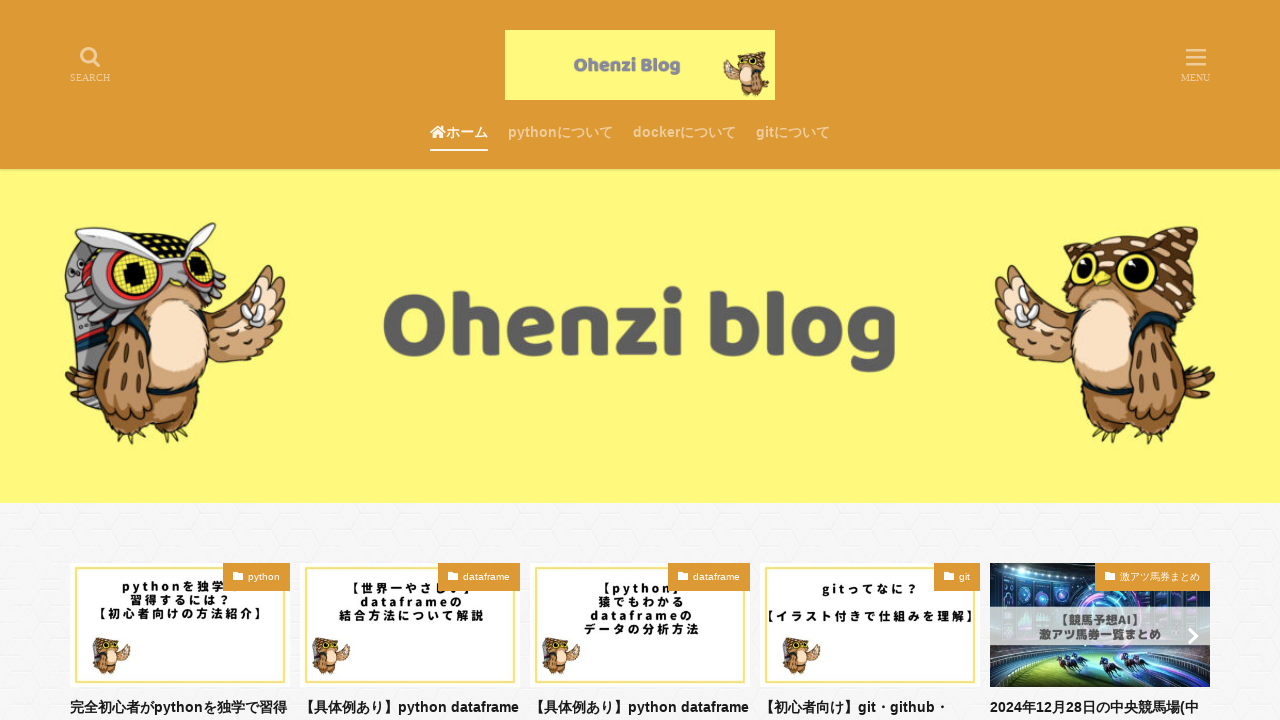

Verified that at least one image element is present on the page
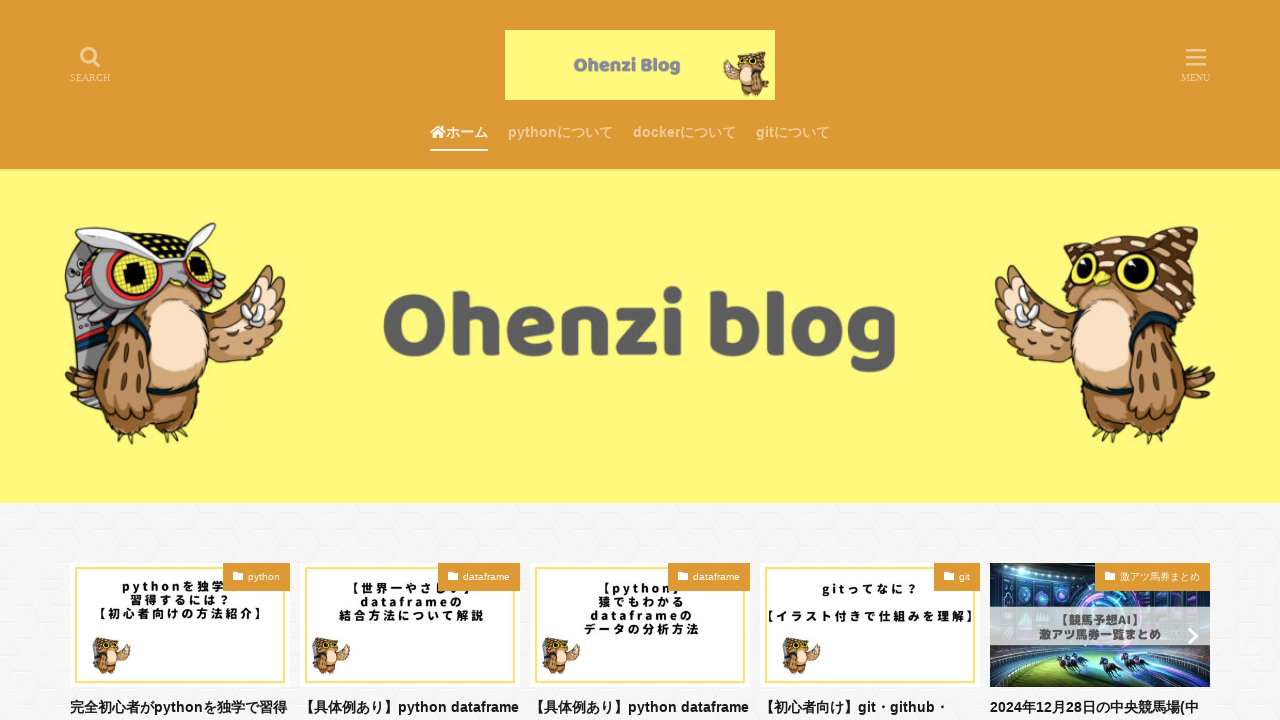

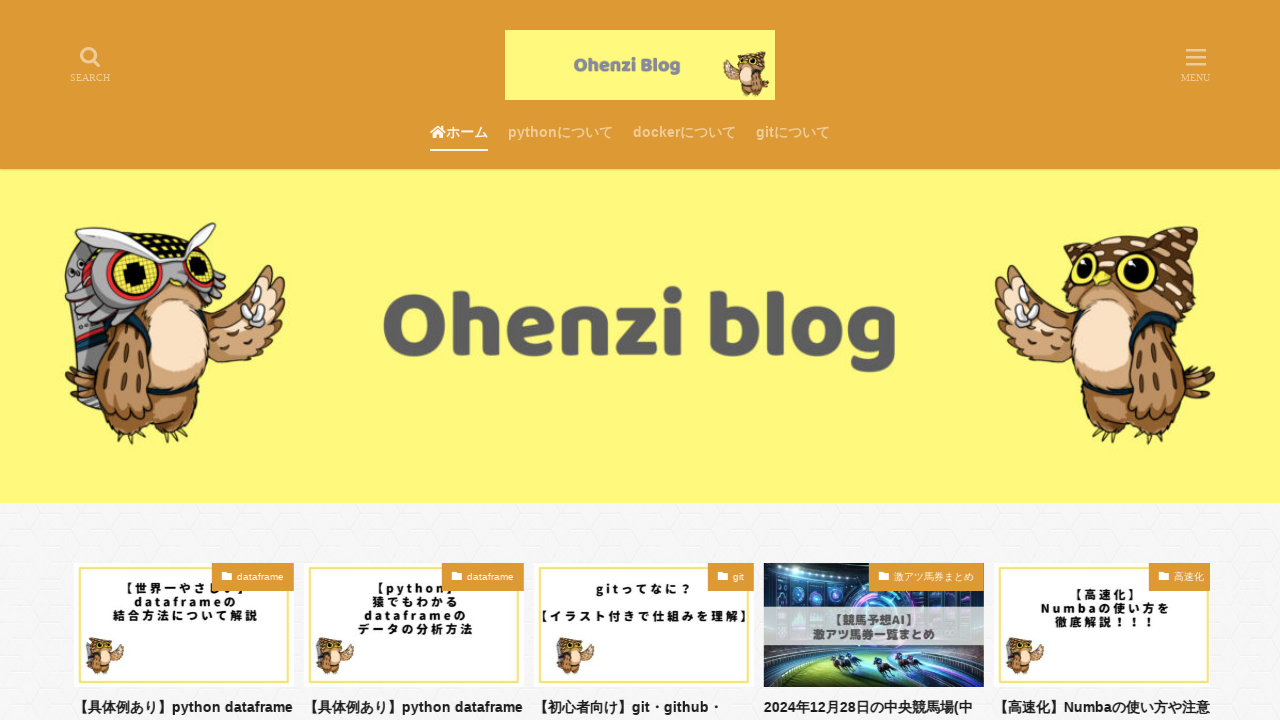